Tests JavaScript prompt alert handling by clicking a button to trigger a prompt, entering text into the prompt, accepting it, and verifying the result message

Starting URL: https://the-internet.herokuapp.com/javascript_alerts

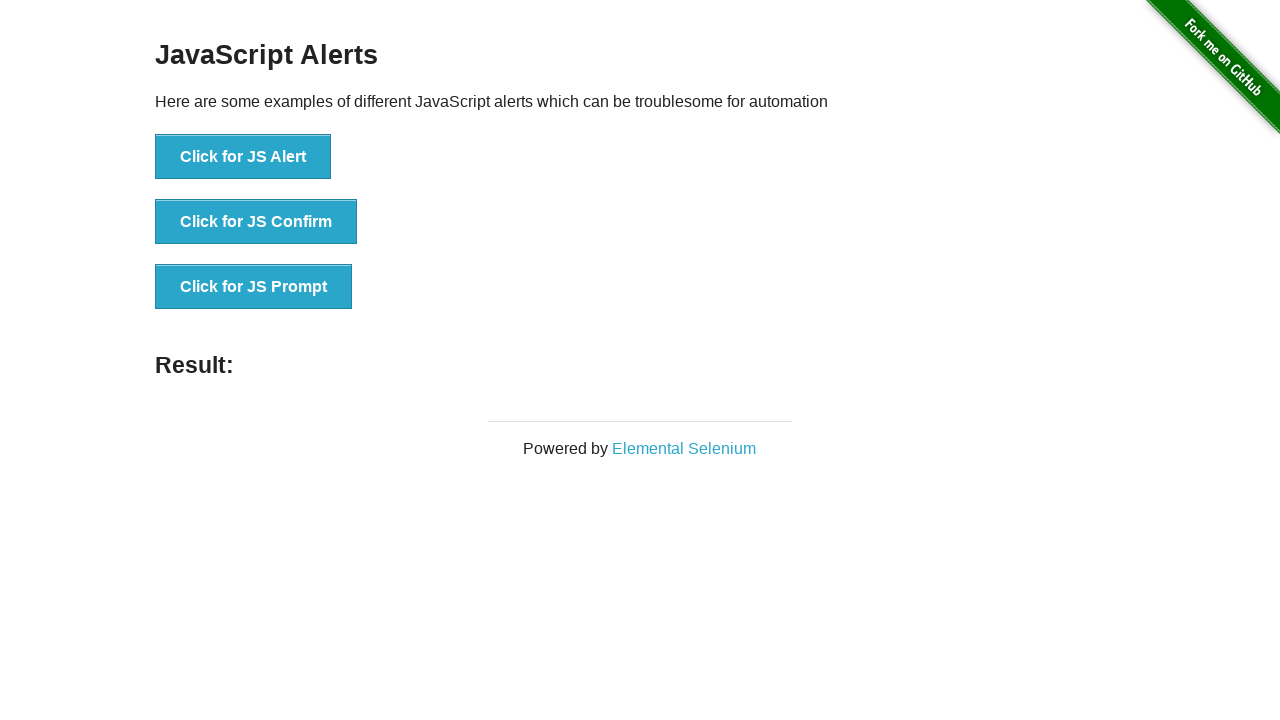

Clicked button to trigger JavaScript prompt alert at (254, 287) on xpath=//button[@onclick='jsPrompt()']
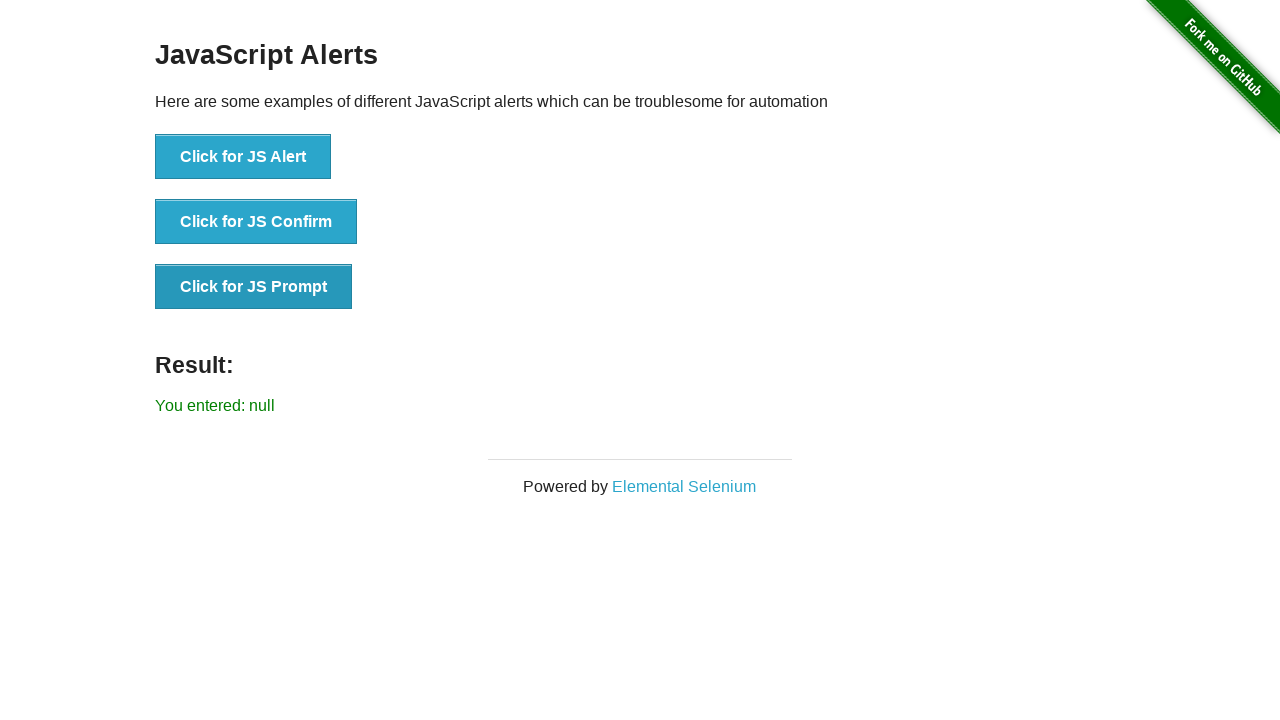

Set up dialog handler to accept prompt with text 'Hi Ragavi!!!'
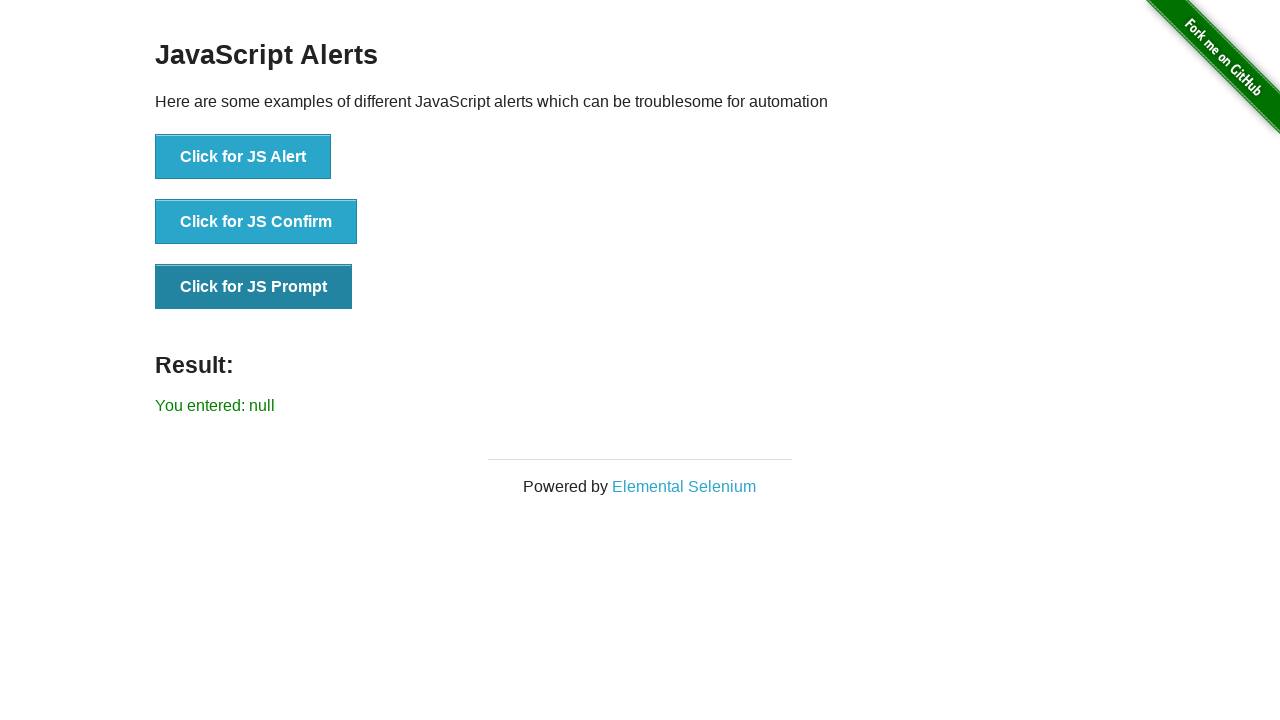

Re-clicked button to trigger prompt with handler now active at (254, 287) on xpath=//button[@onclick='jsPrompt()']
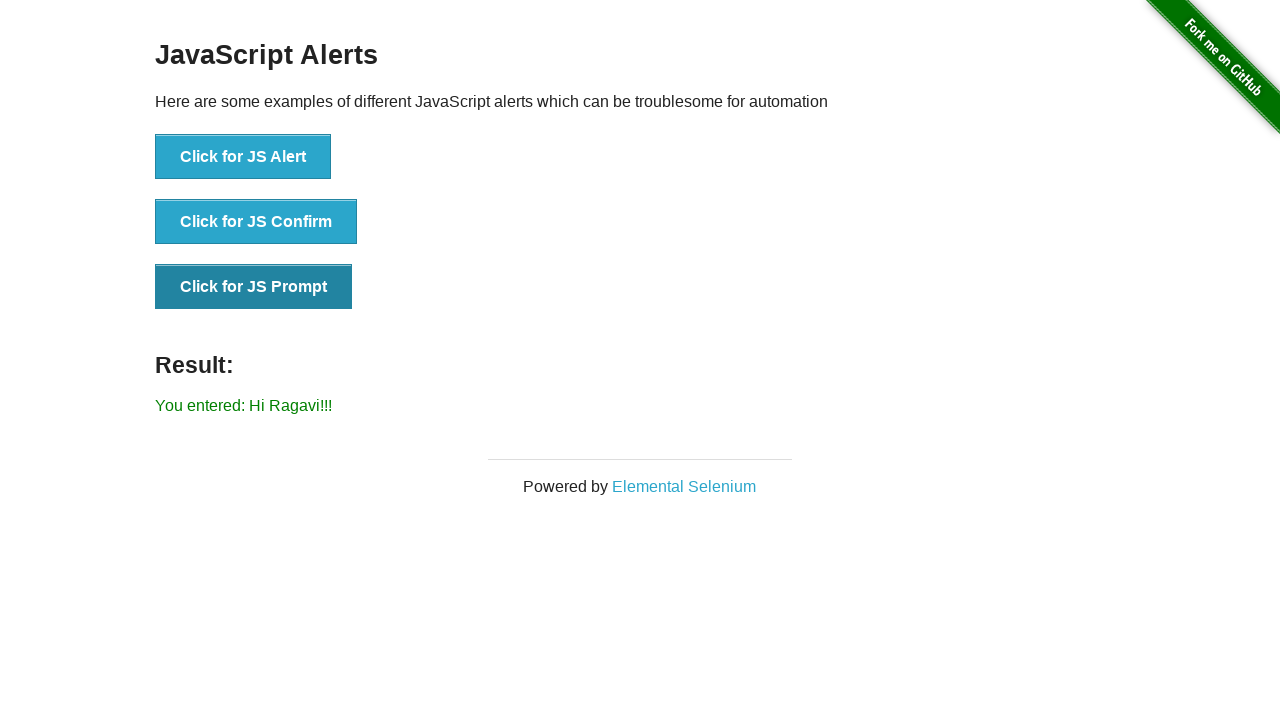

Result message element loaded after accepting prompt
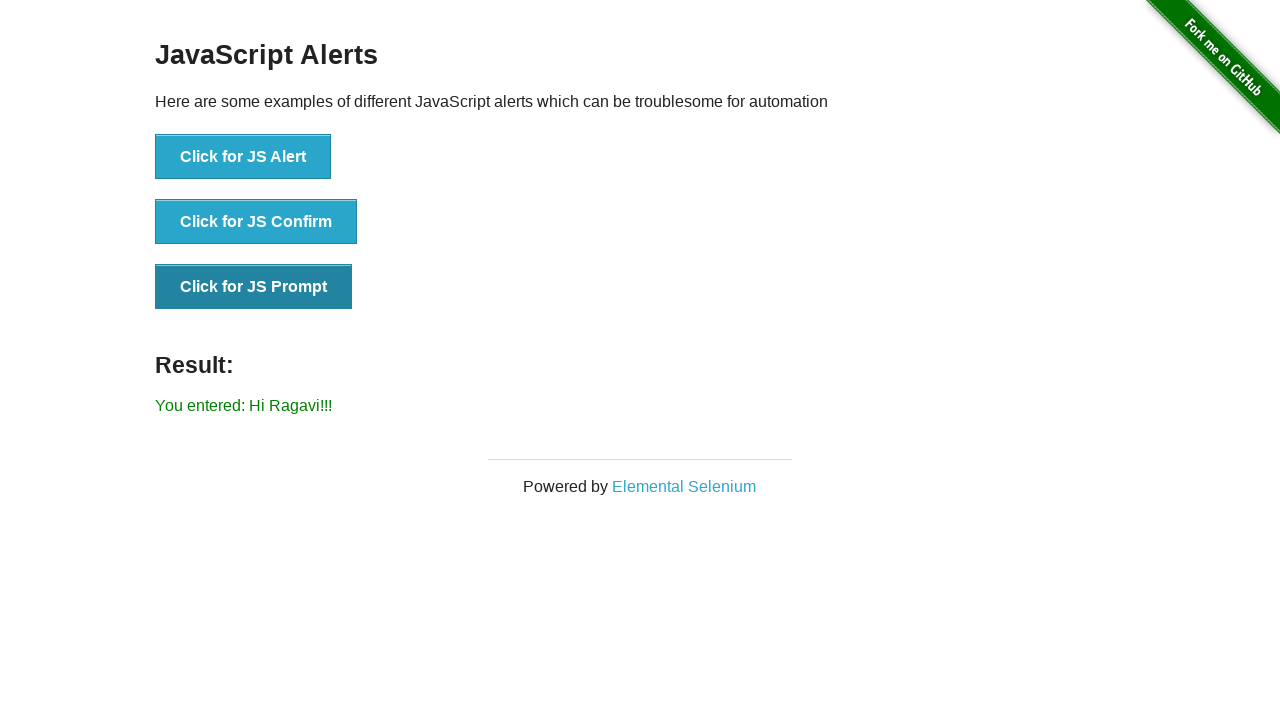

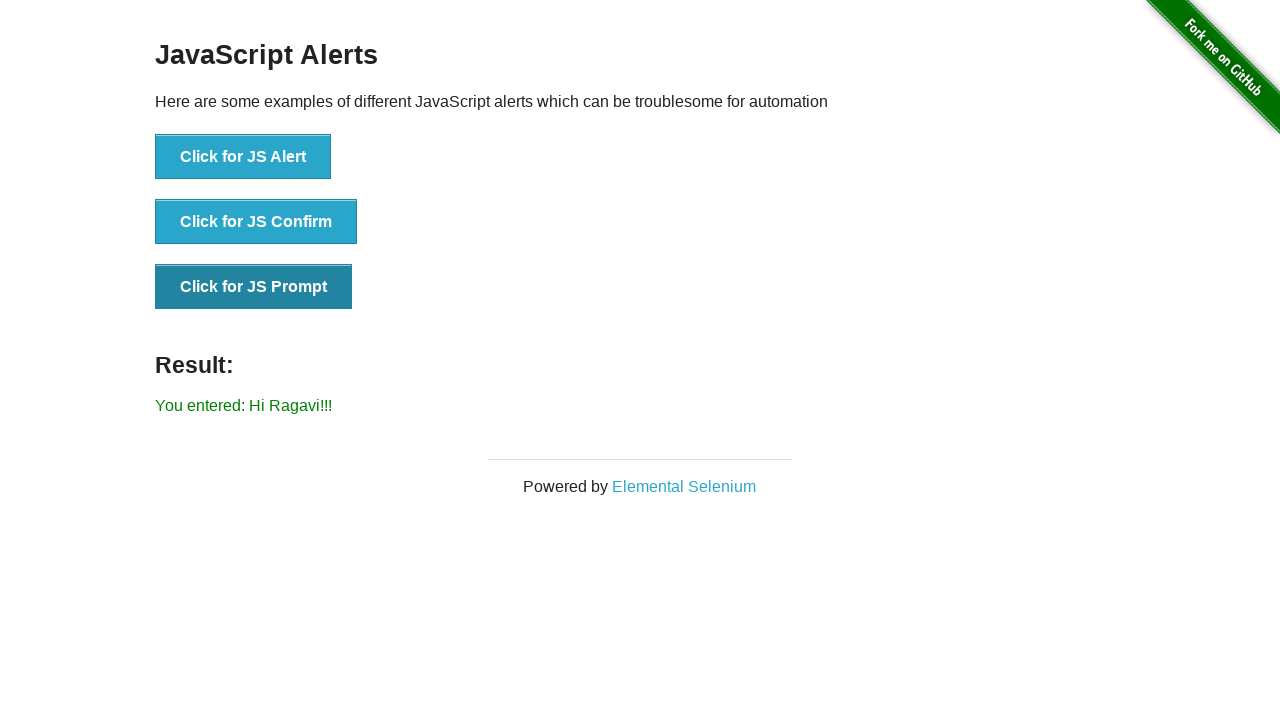